Tests selecting "Fast" option from the speed dropdown menu on jQuery UI demo page

Starting URL: https://jqueryui.com/resources/demos/selectmenu/default.html

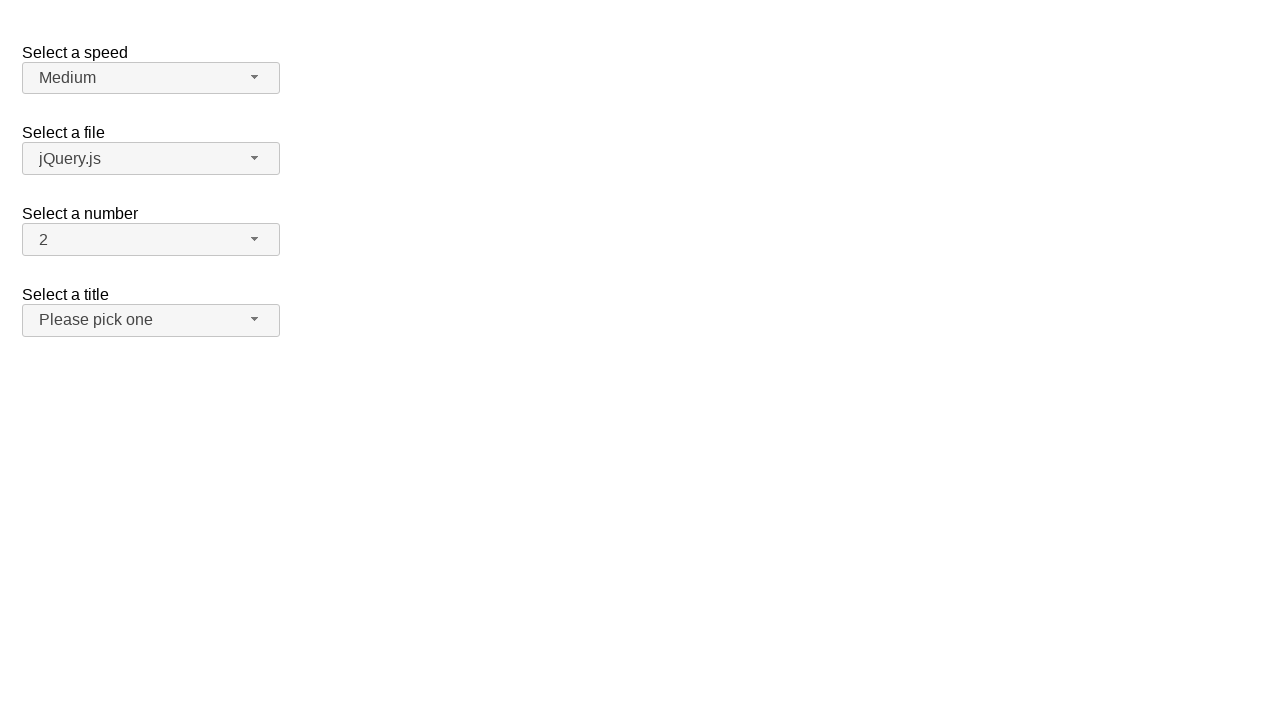

Clicked on speed dropdown button at (151, 78) on xpath=//span[@id='speed-button']
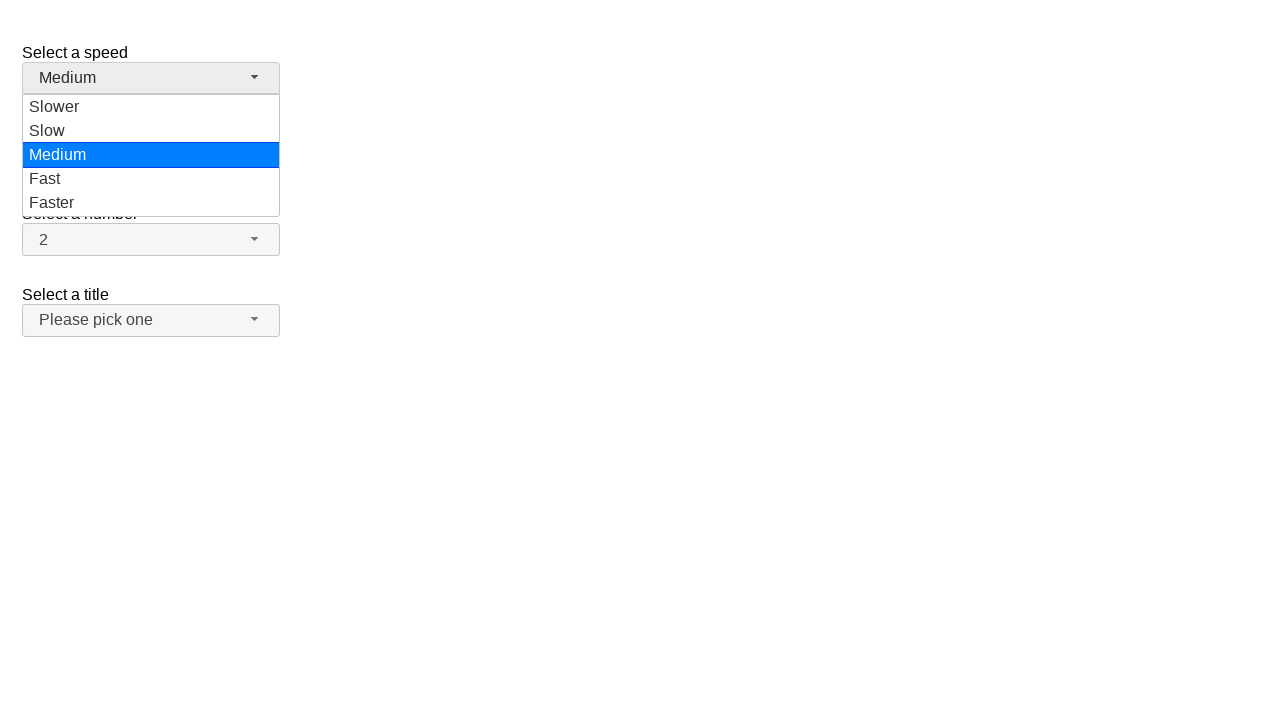

Speed dropdown menu loaded
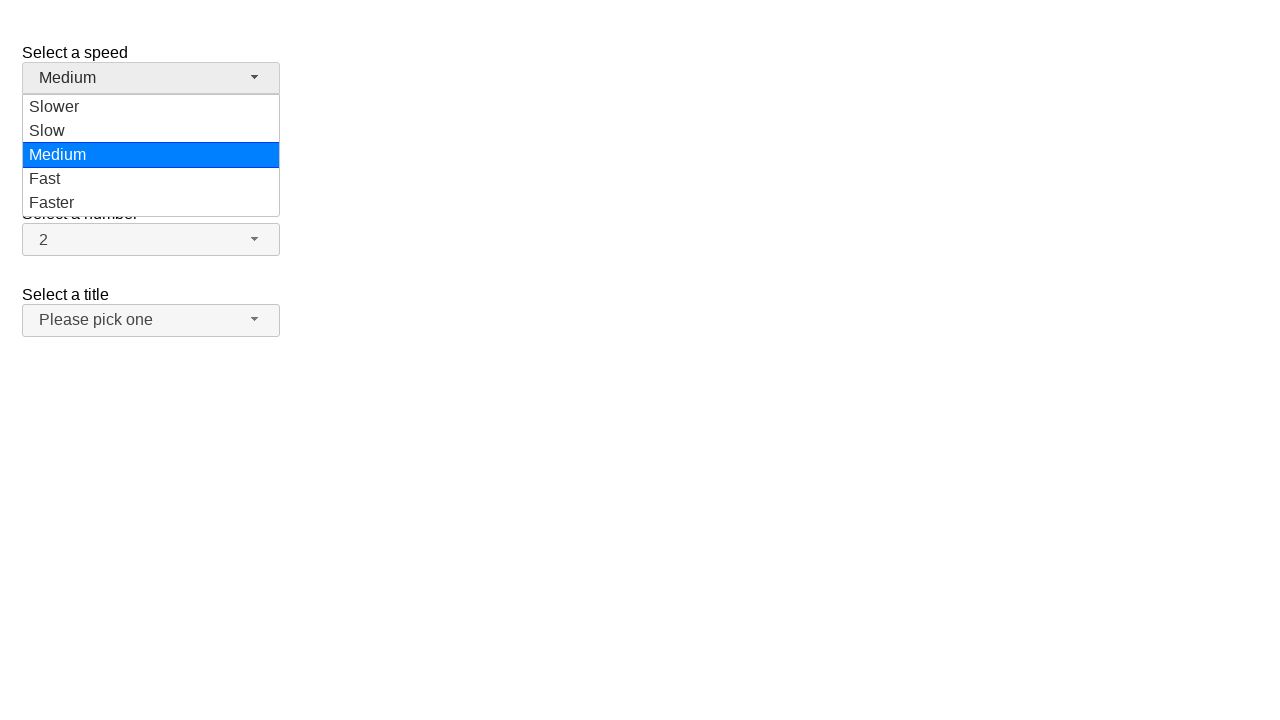

Selected 'Fast' option from speed dropdown menu at (151, 179) on xpath=//ul[@id='speed-menu']//div[text()='Fast']
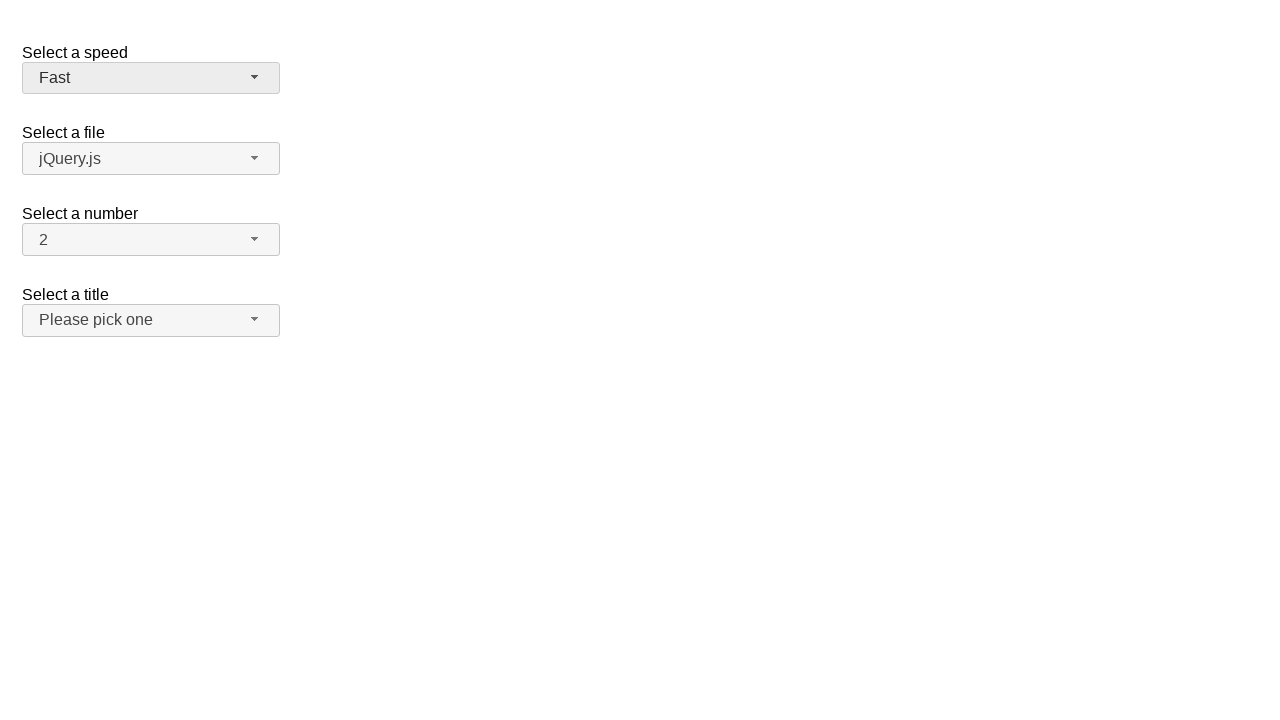

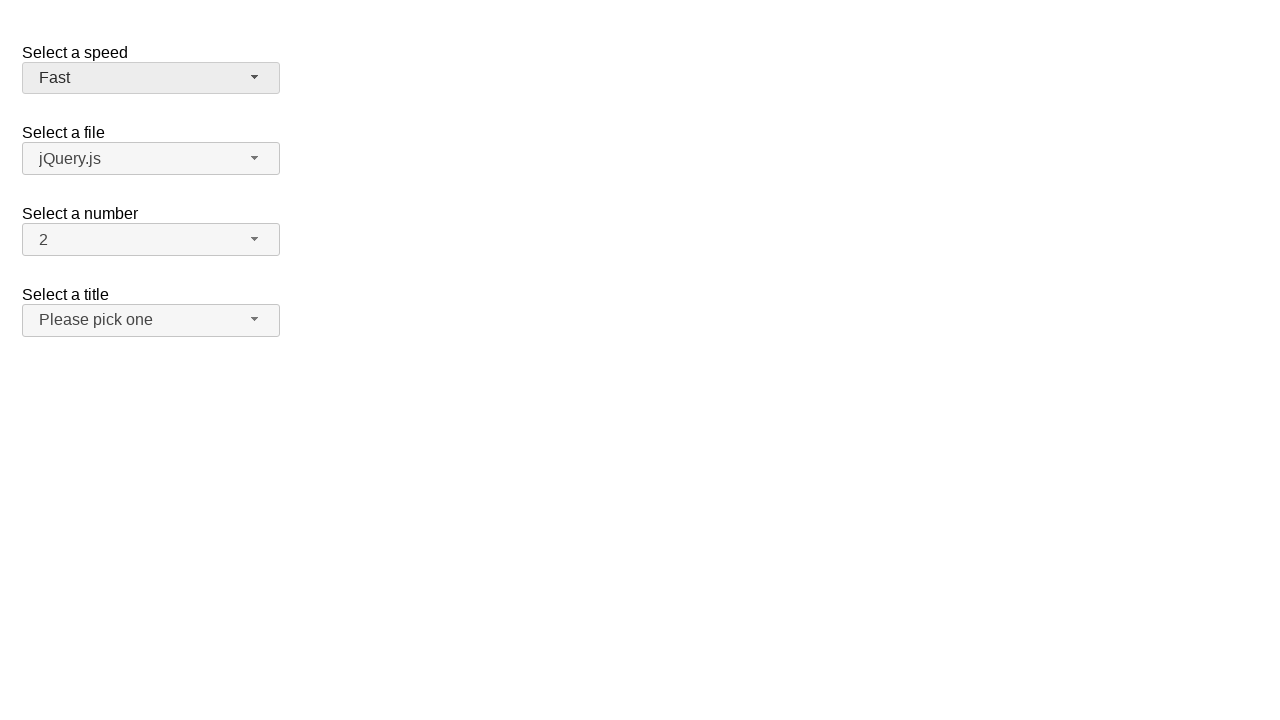